Tests searching for a person in the web table

Starting URL: https://demoqa.com/

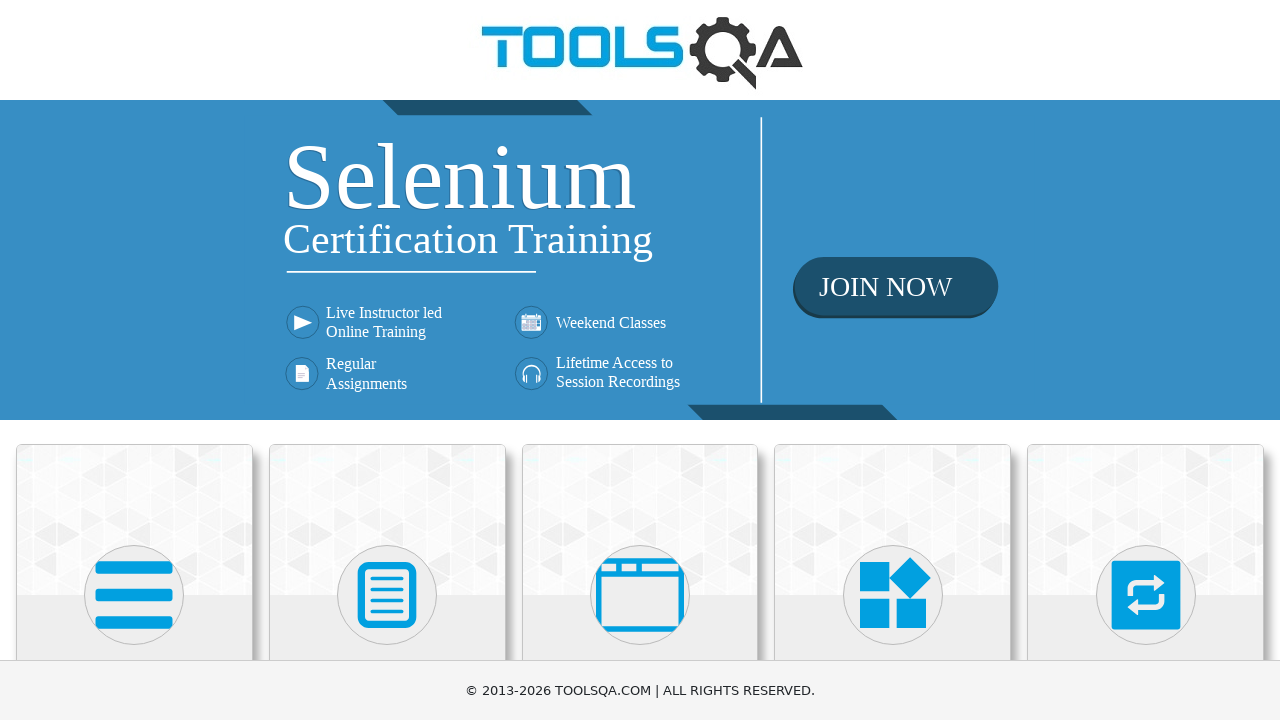

Clicked on Elements section at (134, 360) on text=Elements
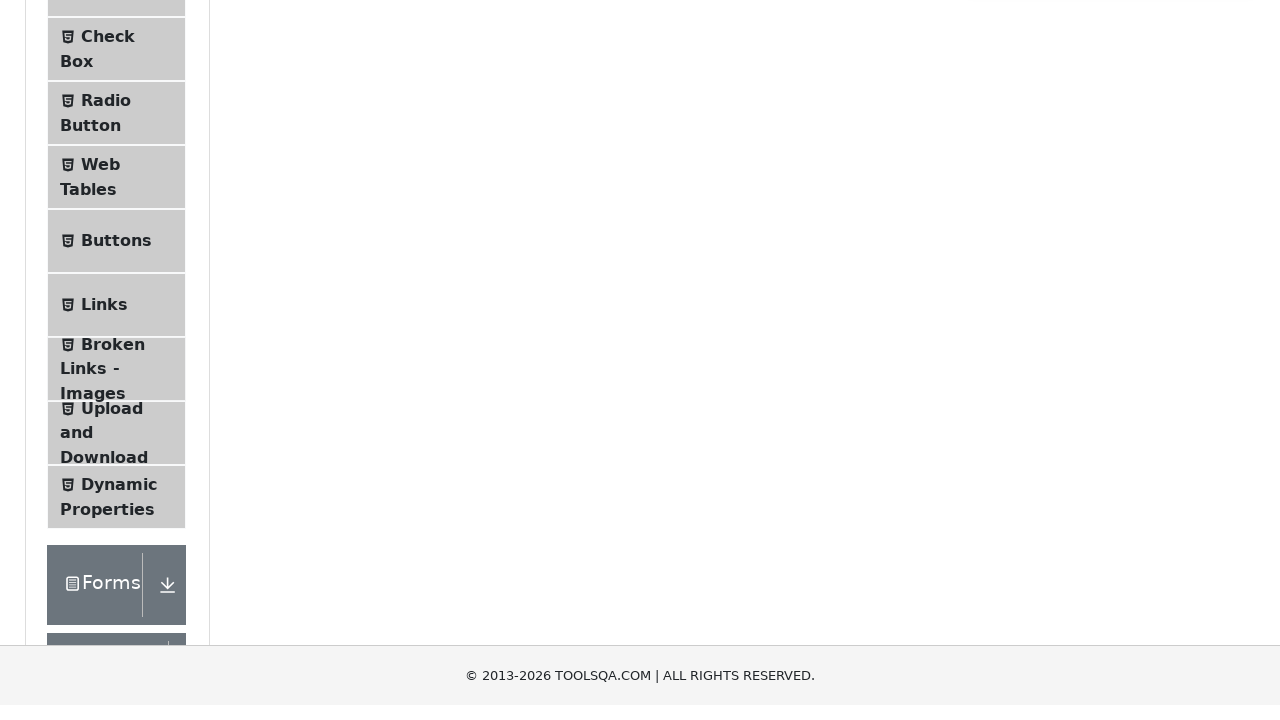

Clicked on Web Tables option at (100, 440) on text=Web Tables
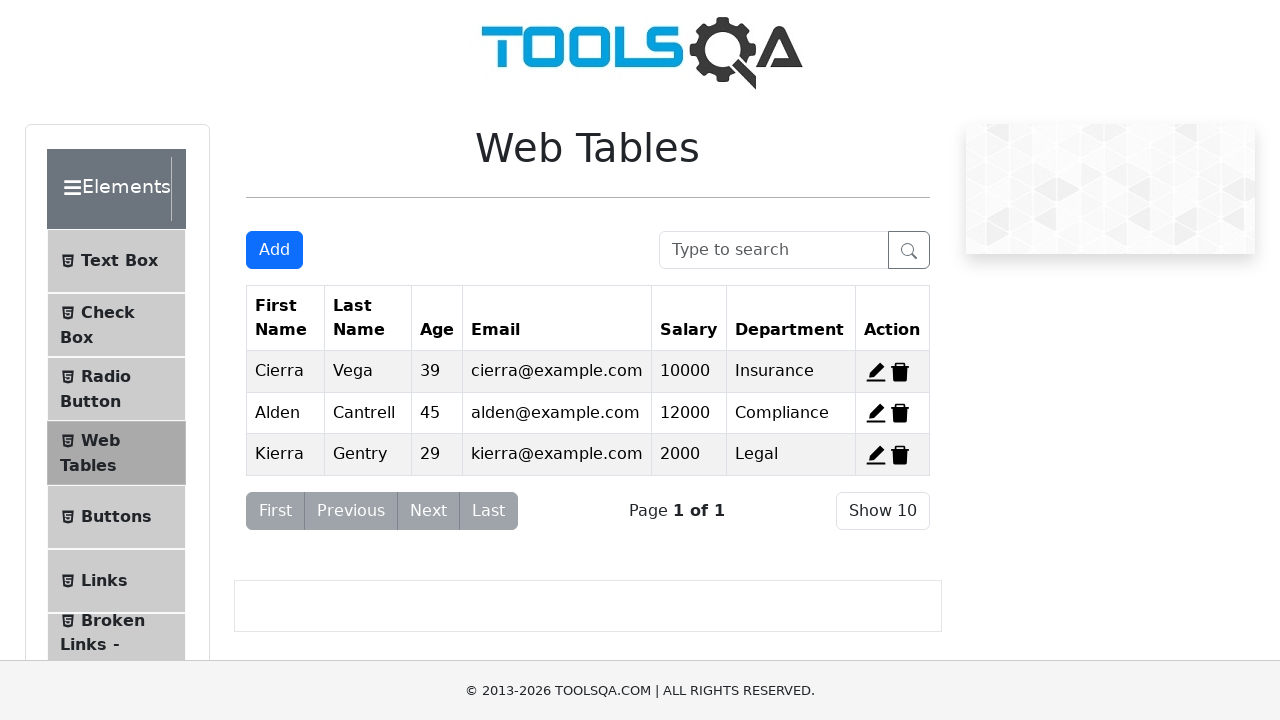

Filled search box with 'Cierra' on #searchBox
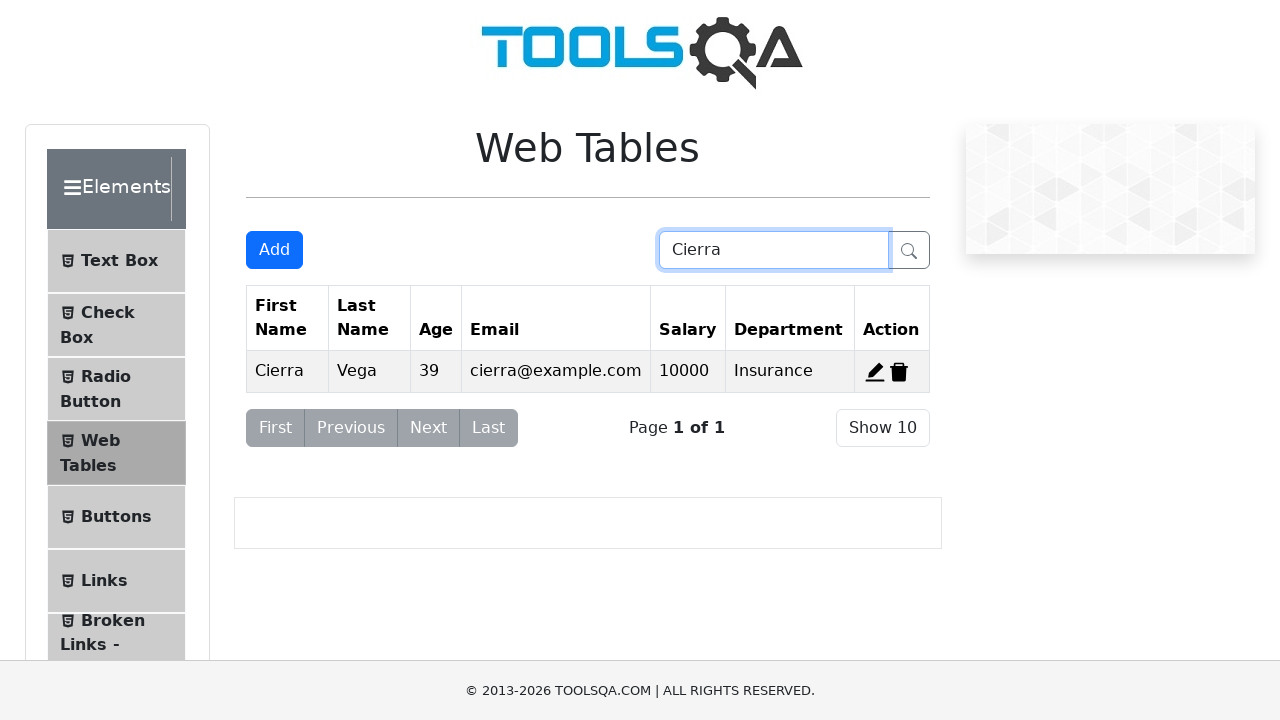

Search results loaded showing Cierra
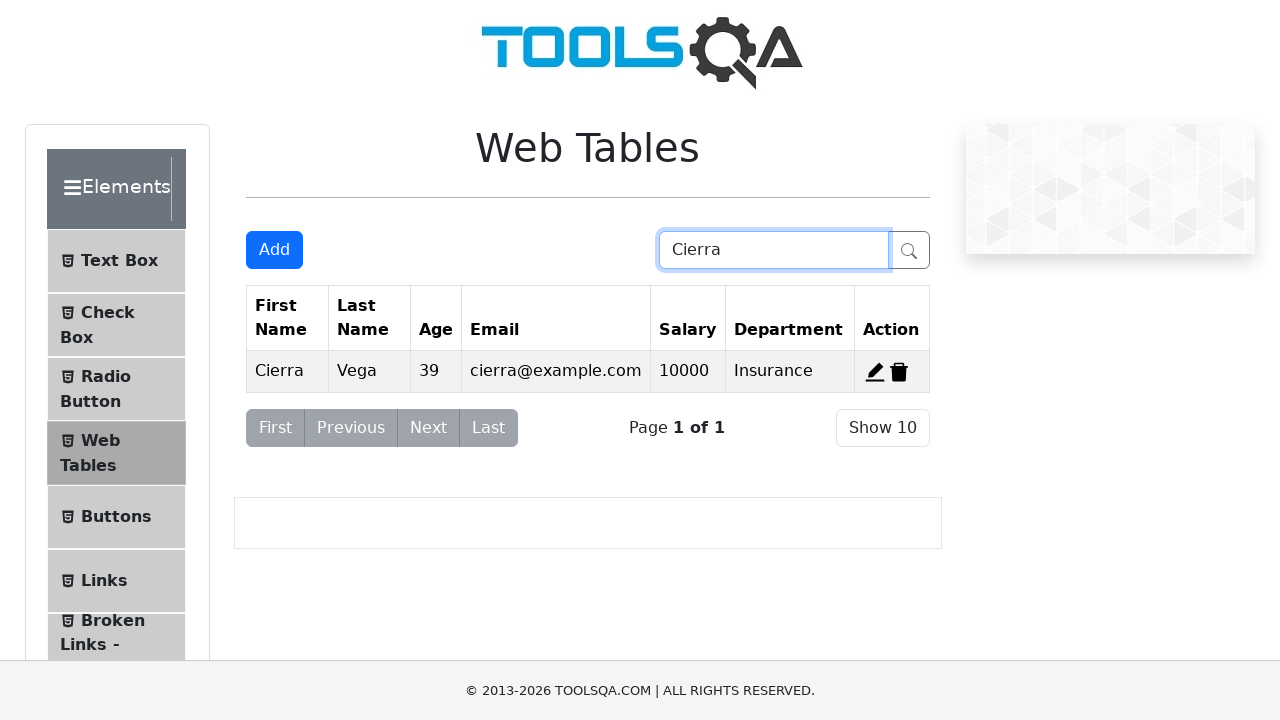

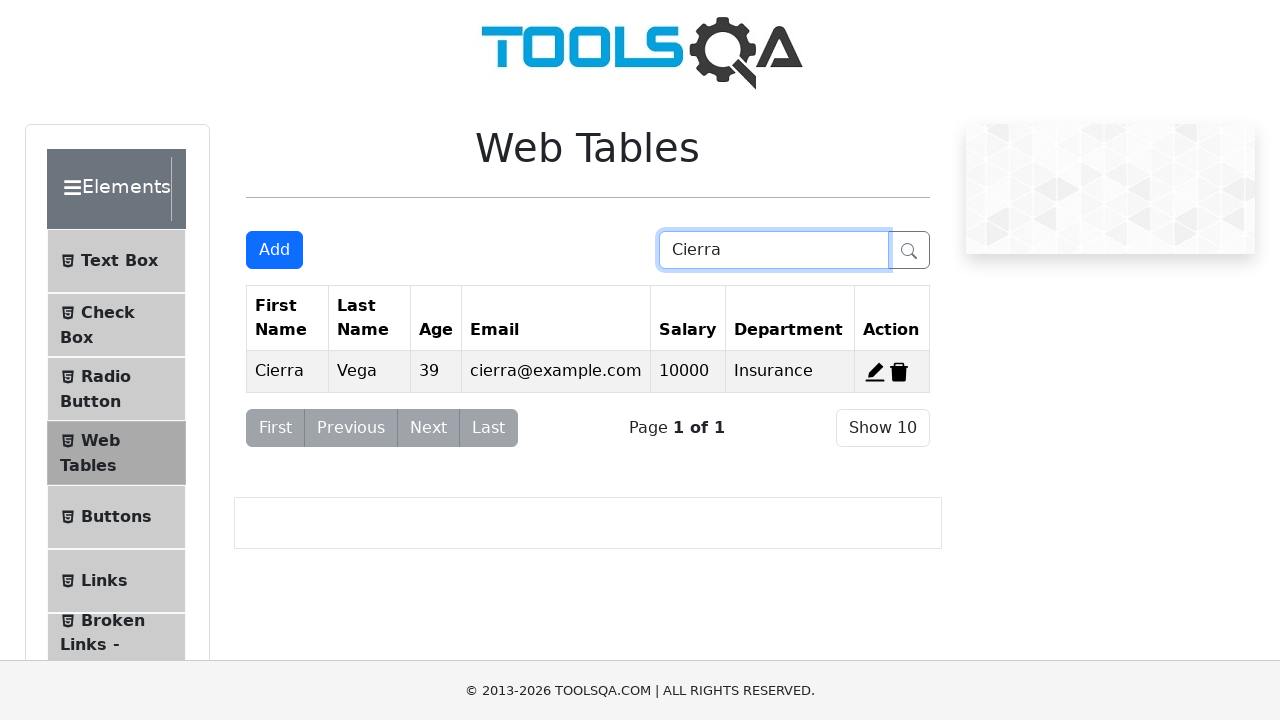